Tests page scrolling functionality by scrolling to the bottom of the page

Starting URL: http://www.tizag.com/javascriptT/javascriptalert.php

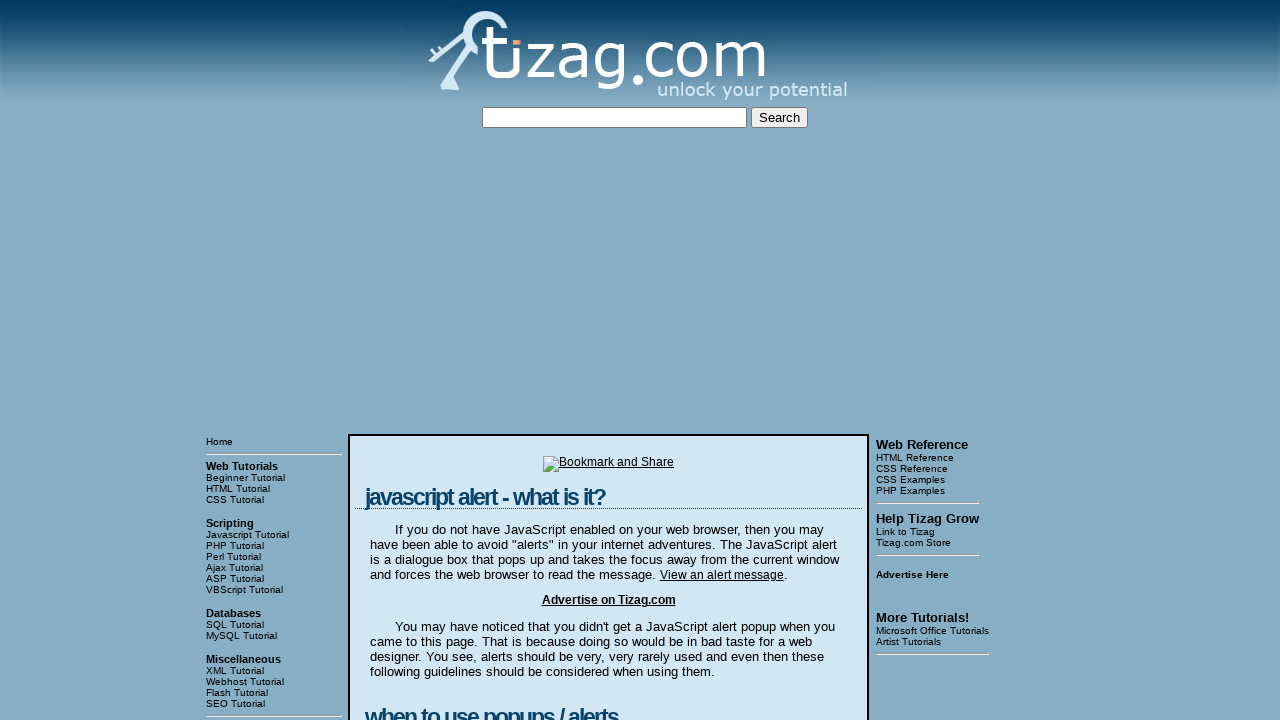

Navigated to JavaScript alert tutorial page
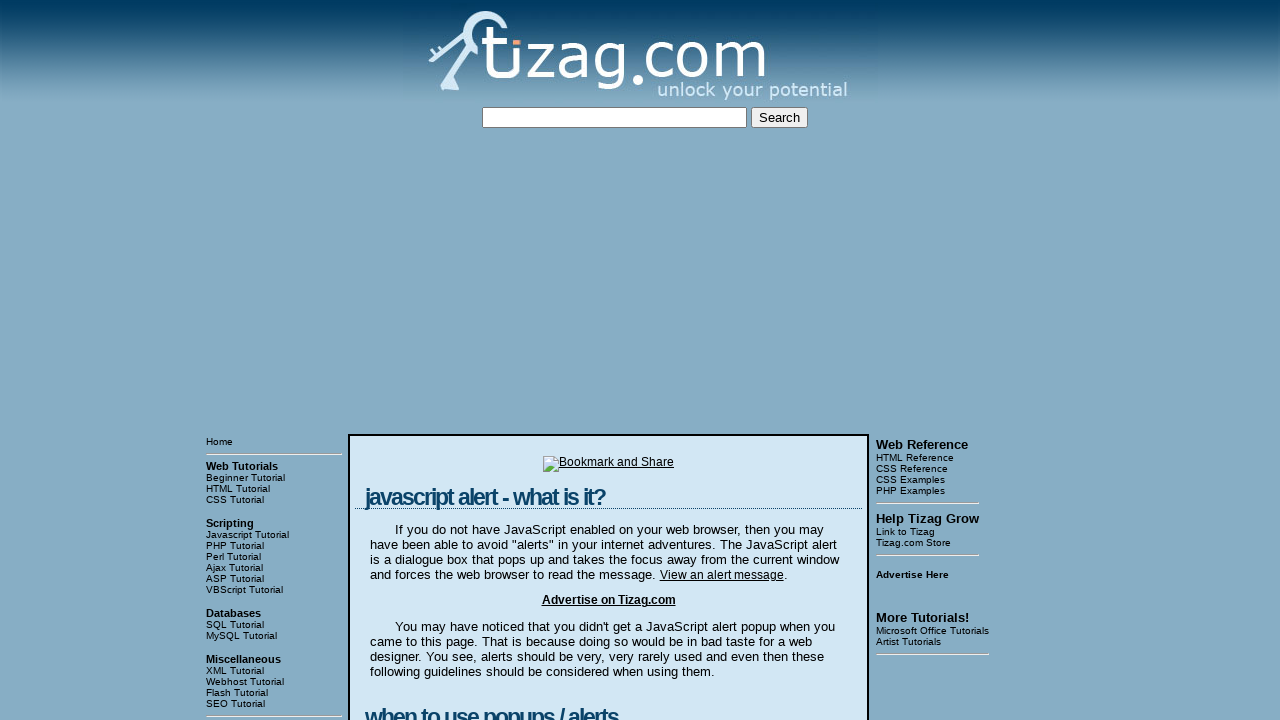

Scrolled to the bottom of the page
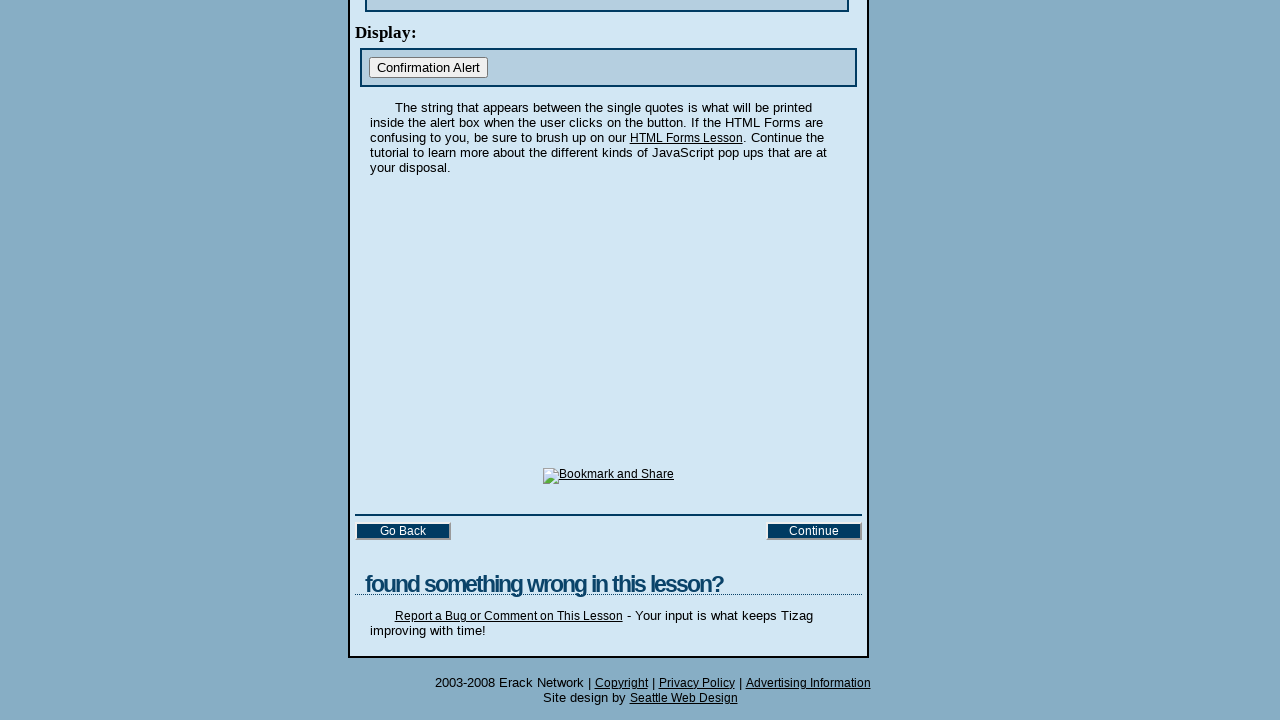

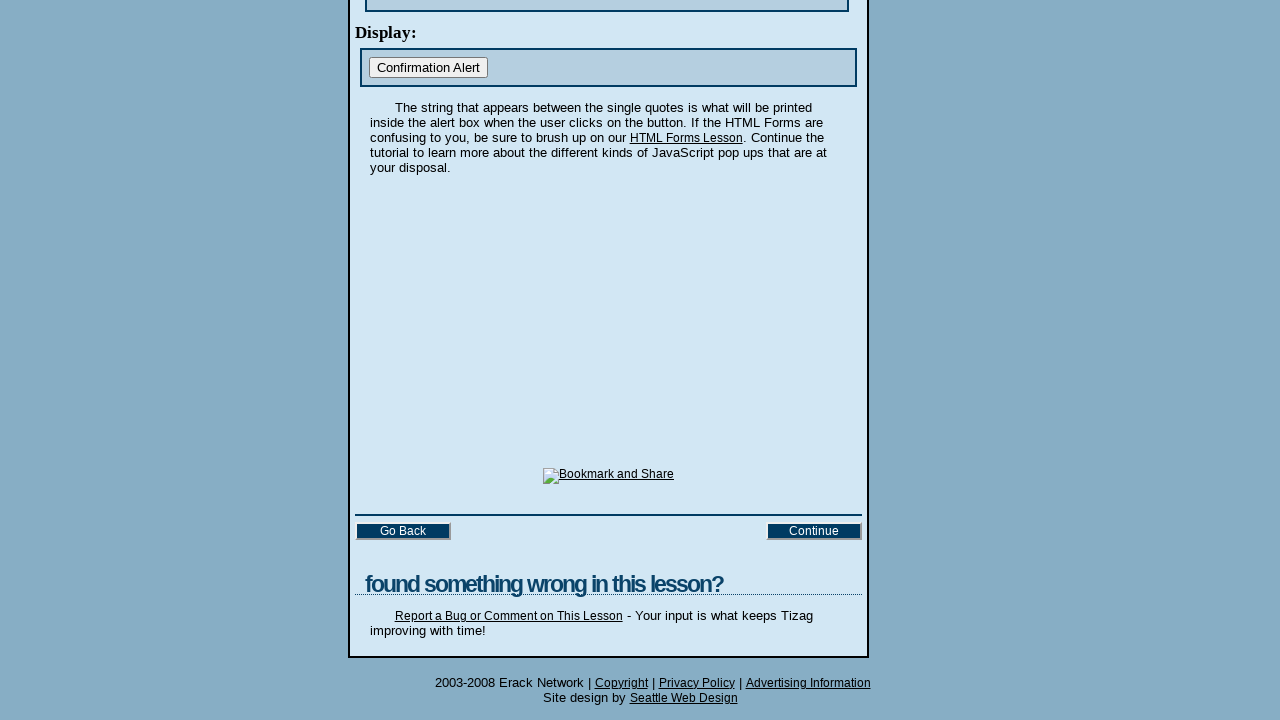